Verifies the page title and URL contain expected text on the homepage

Starting URL: https://practice-react.sdetunicorns.com/

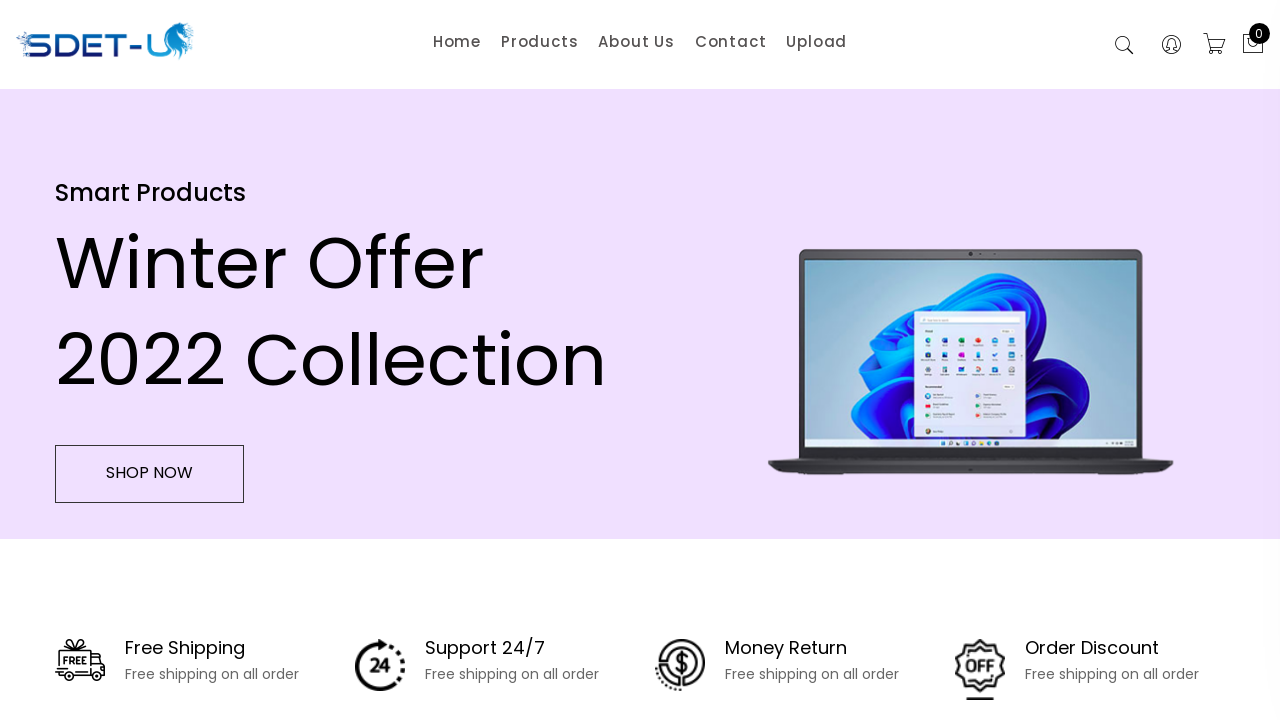

Verified page URL contains 'sdetunicorns'
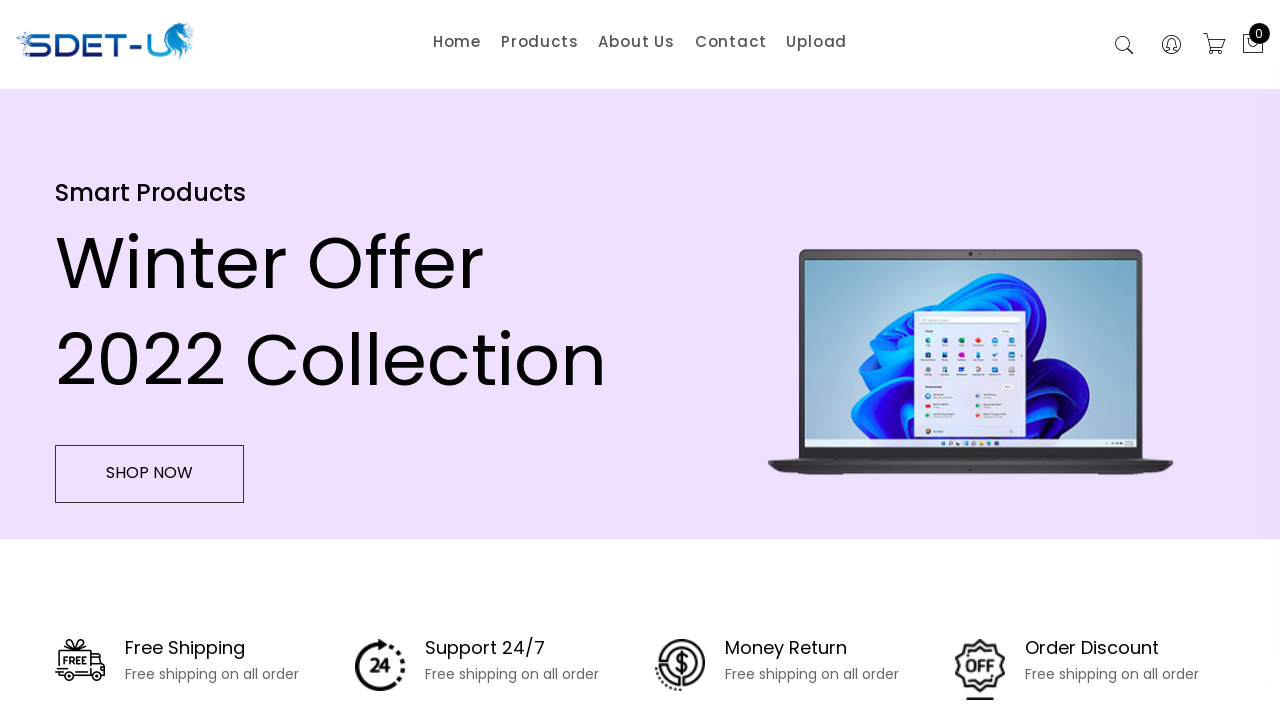

Verified page title contains 'SDET Unicorns'
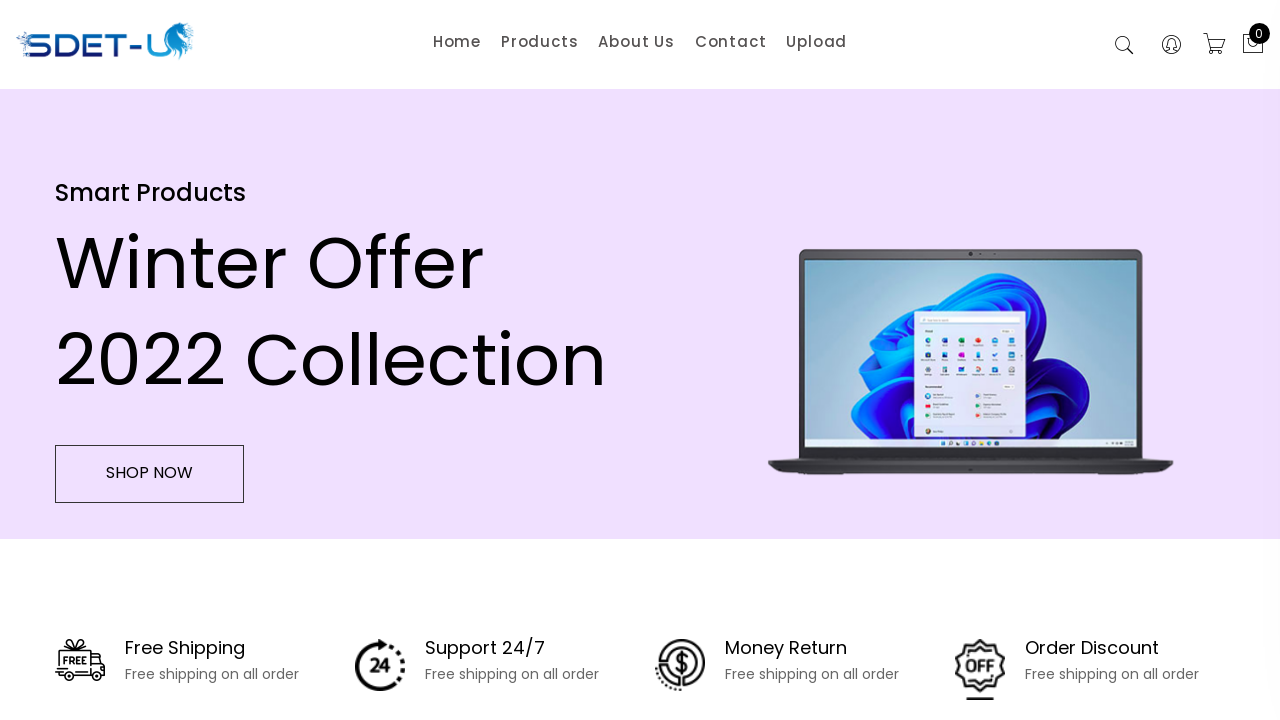

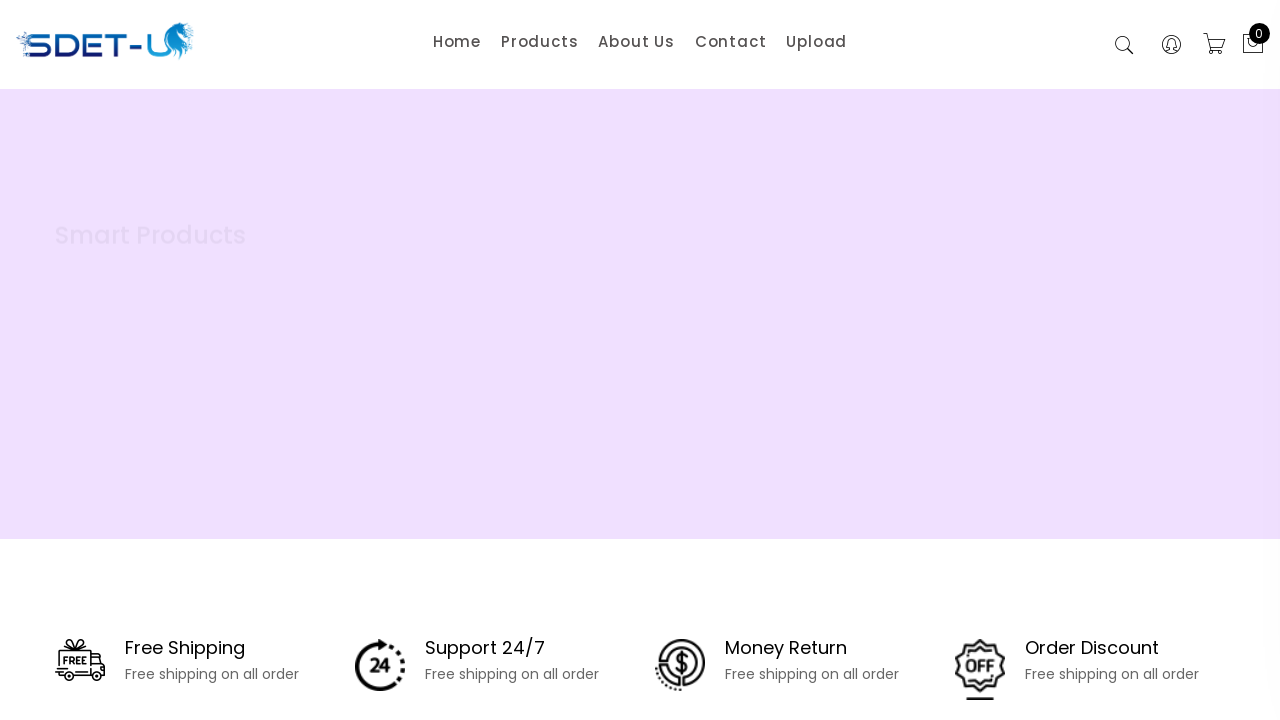